Navigates to a page with checkboxes and randomly selects two checkbox options from a list of sports checkboxes

Starting URL: http://www.tizag.com/htmlT/htmlcheckboxes.php

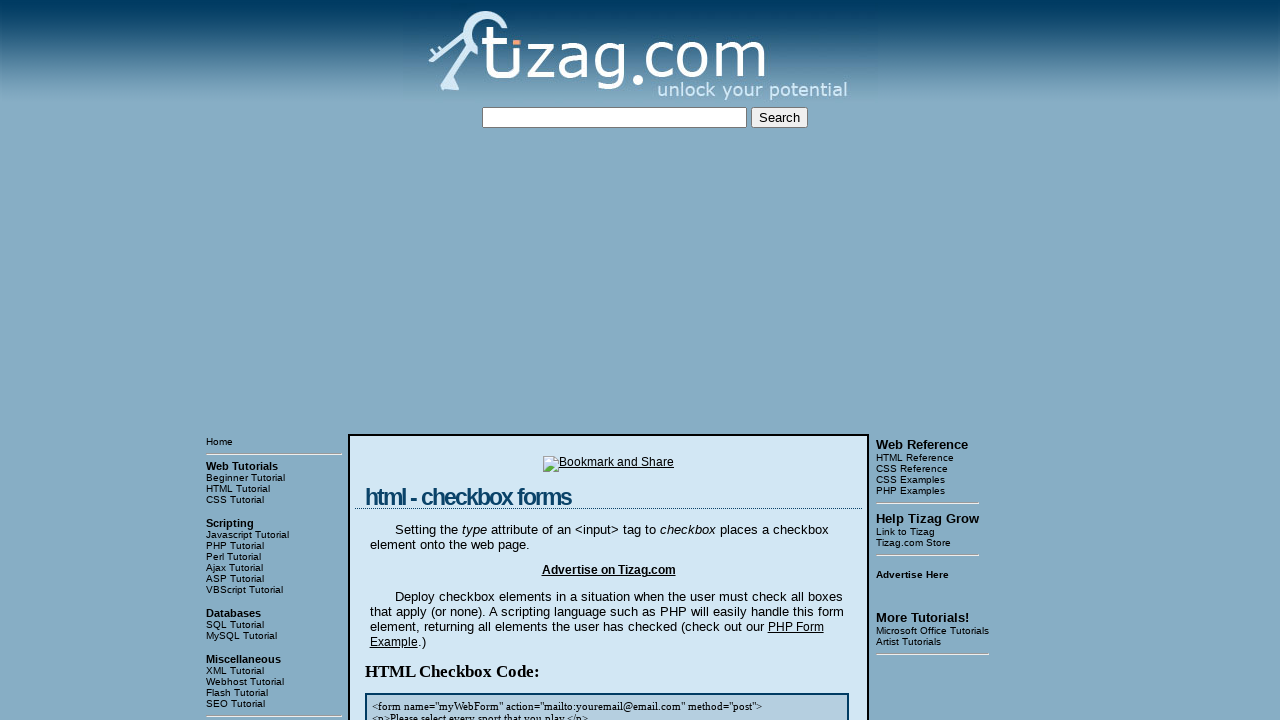

Navigated to checkbox selection page
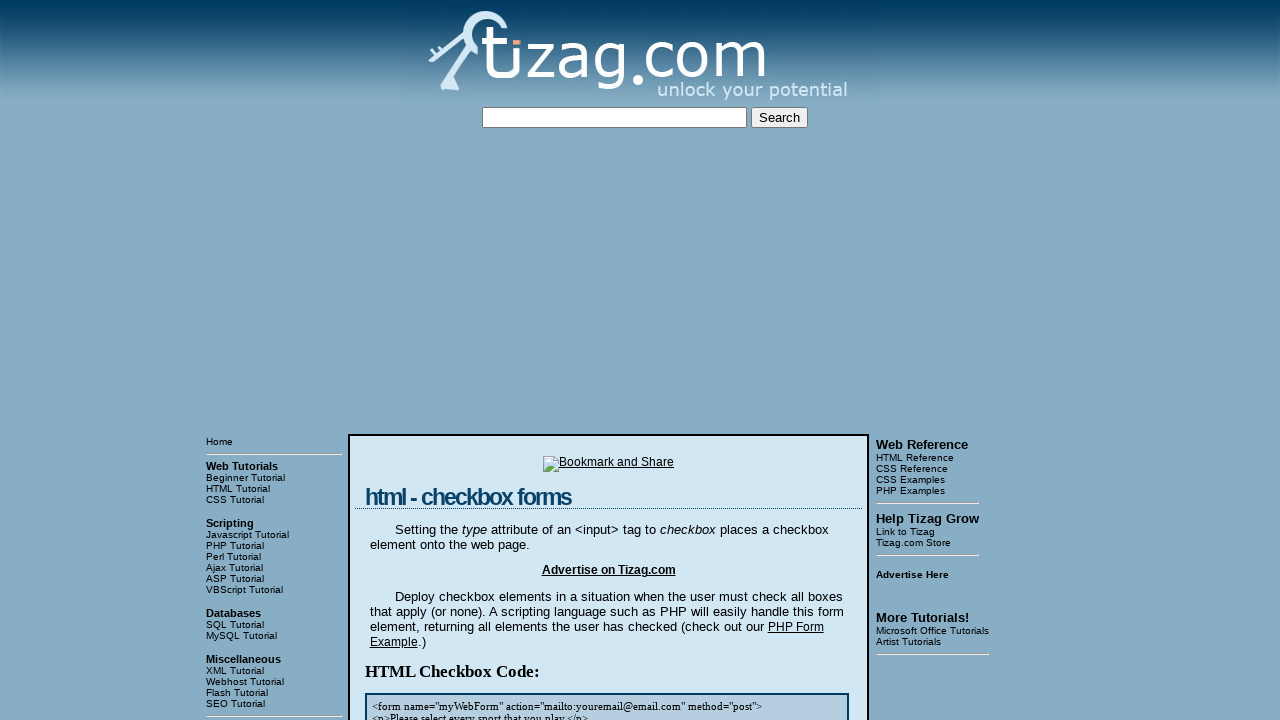

Sports checkboxes loaded on page
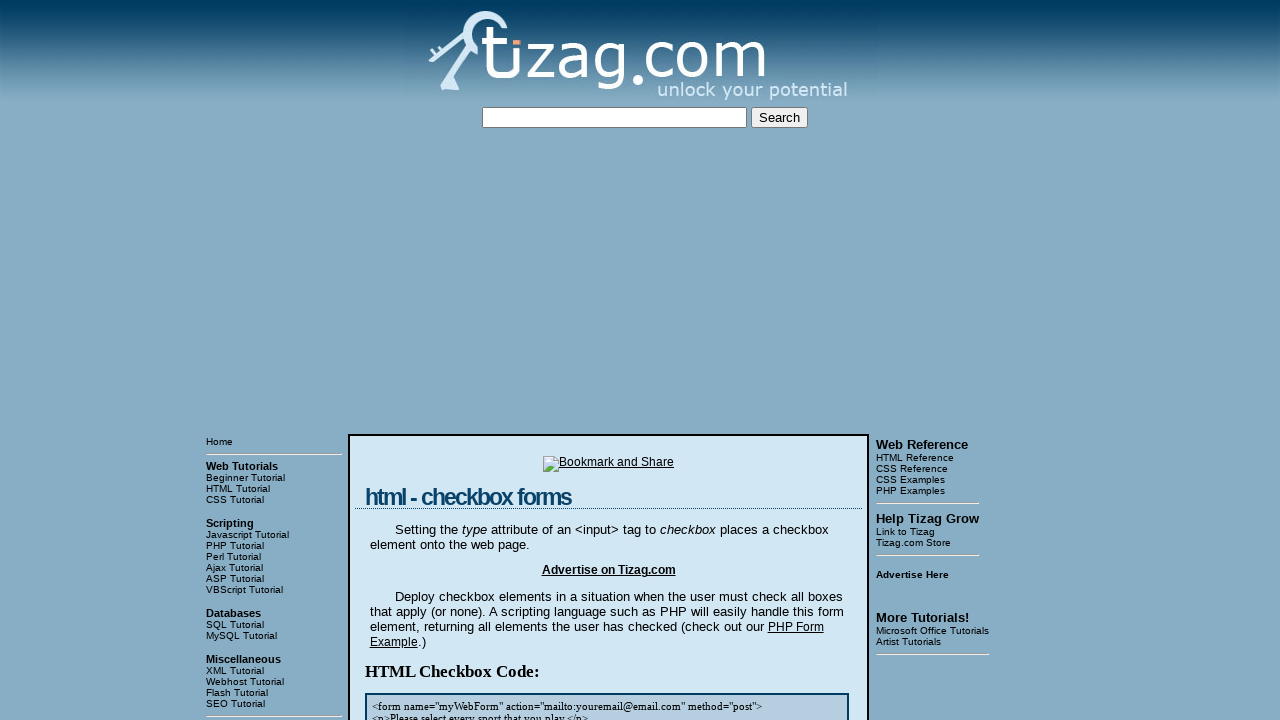

Located 8 sports checkboxes
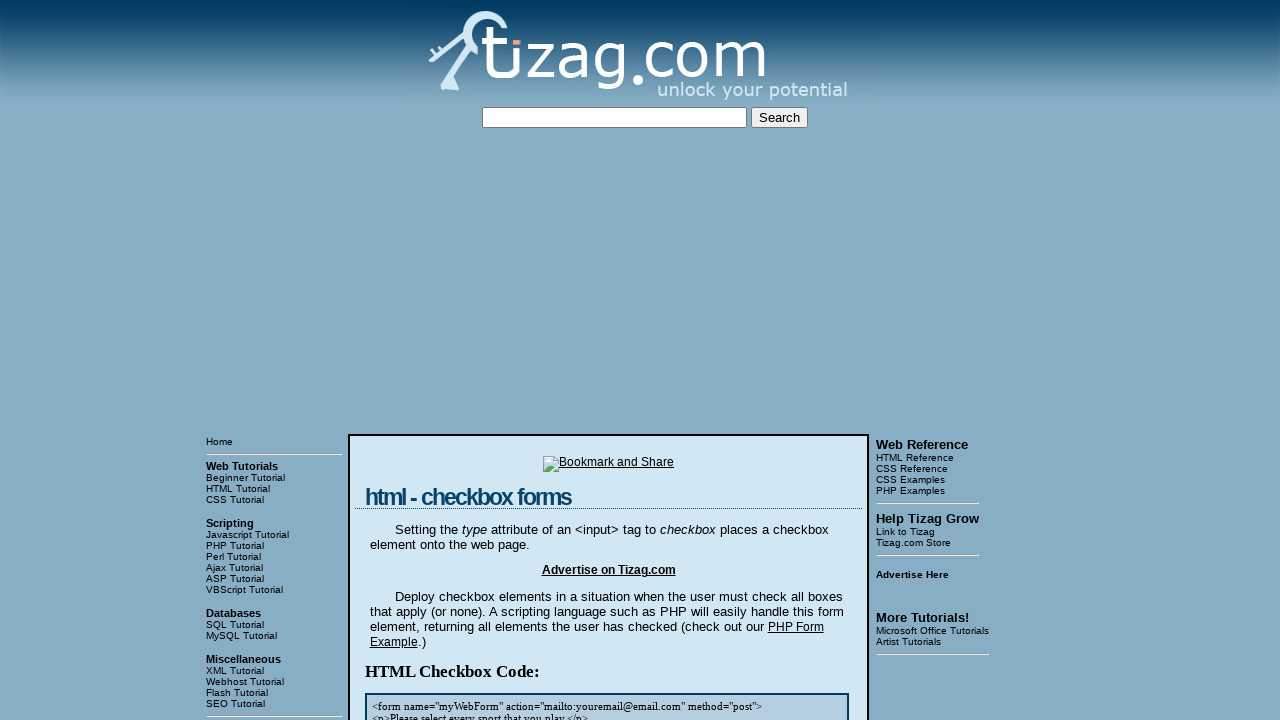

Checked first random checkbox at index 5 at (432, 360) on input[name='sports'] >> nth=5
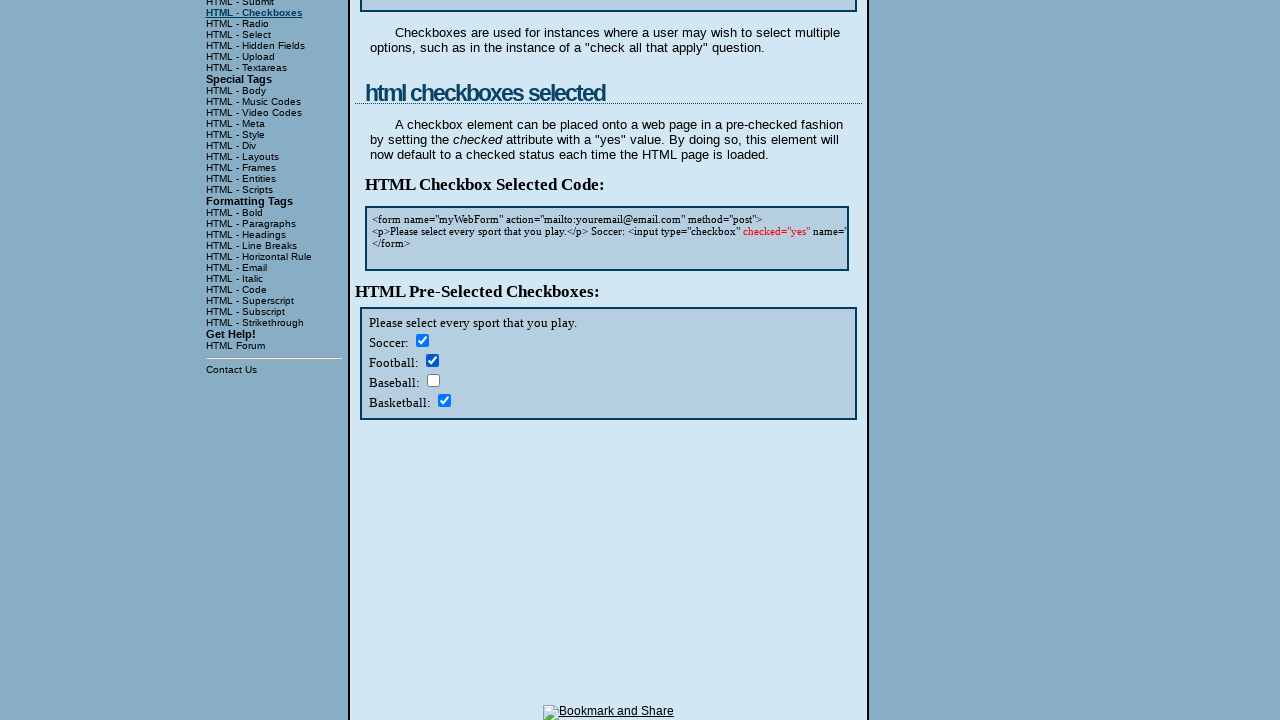

Checked second random checkbox at index 0 at (422, 360) on input[name='sports'] >> nth=0
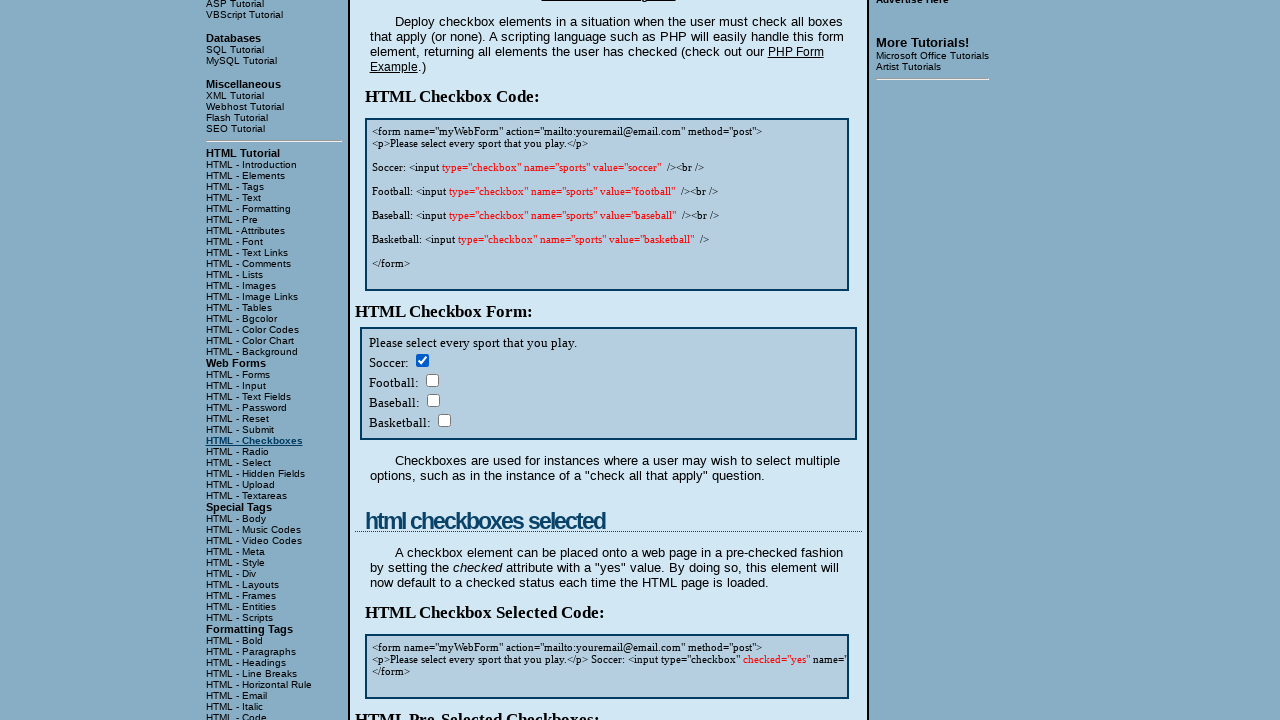

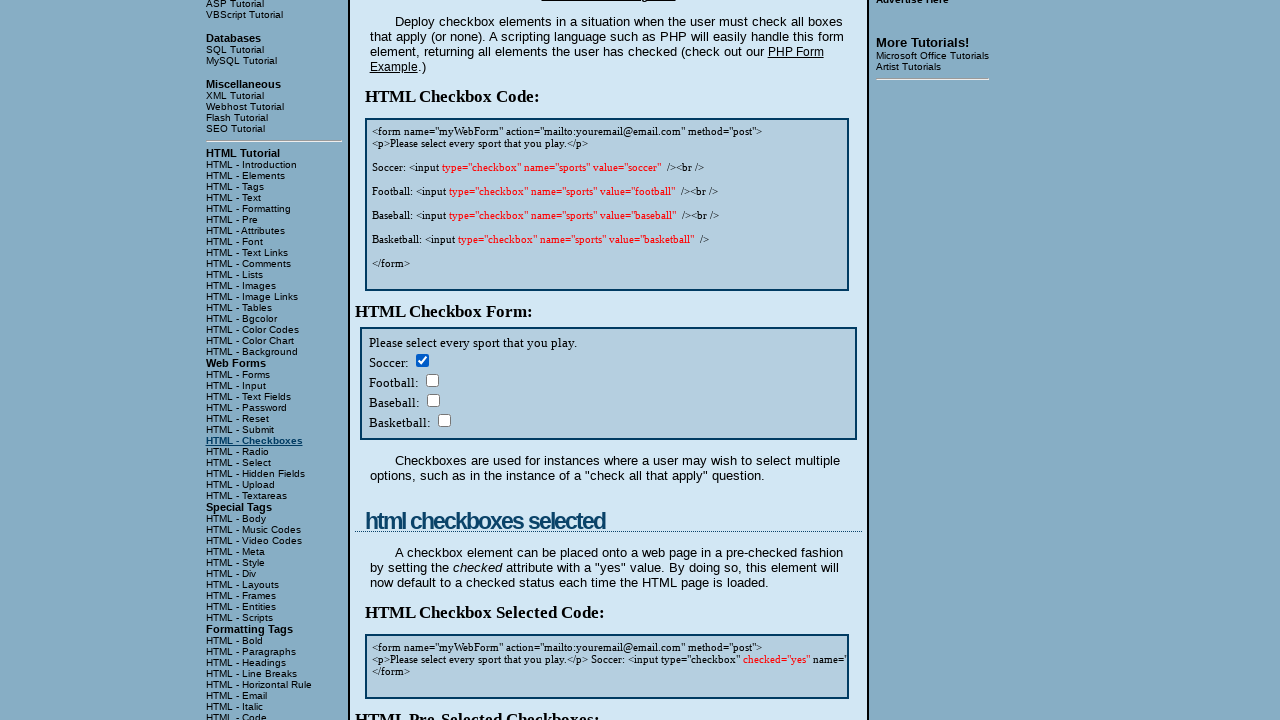